Tests JavaScript confirm dialog by clicking the second button and dismissing the confirm dialog

Starting URL: https://the-internet.herokuapp.com/javascript_alerts

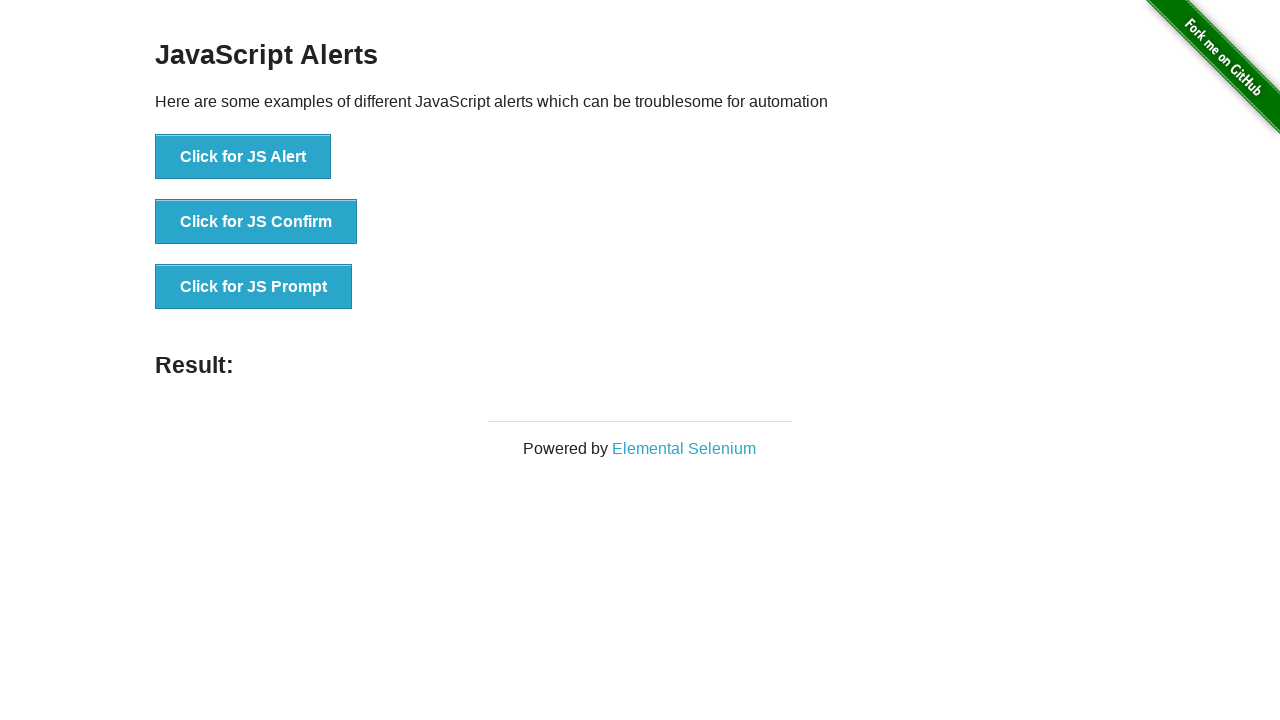

Clicked the 'Click for JS Confirm' button at (256, 222) on xpath=//button[text()='Click for JS Confirm']
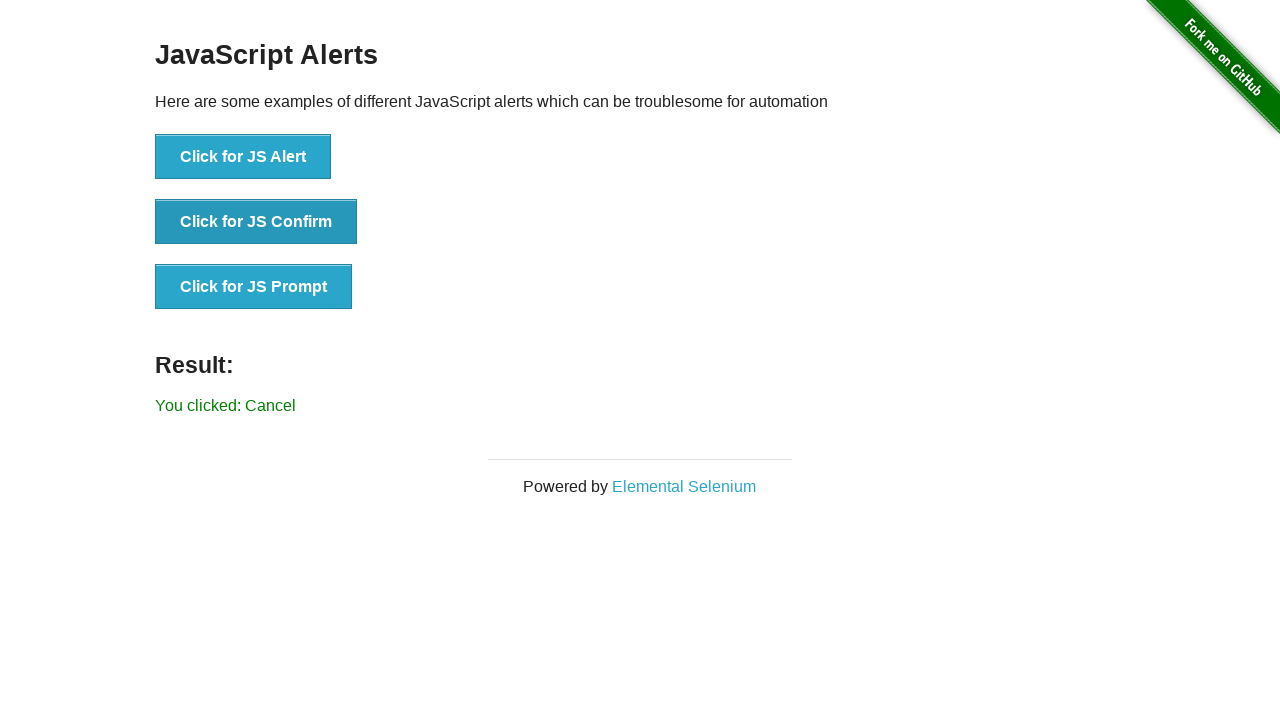

Set up dialog handler to dismiss confirm dialog
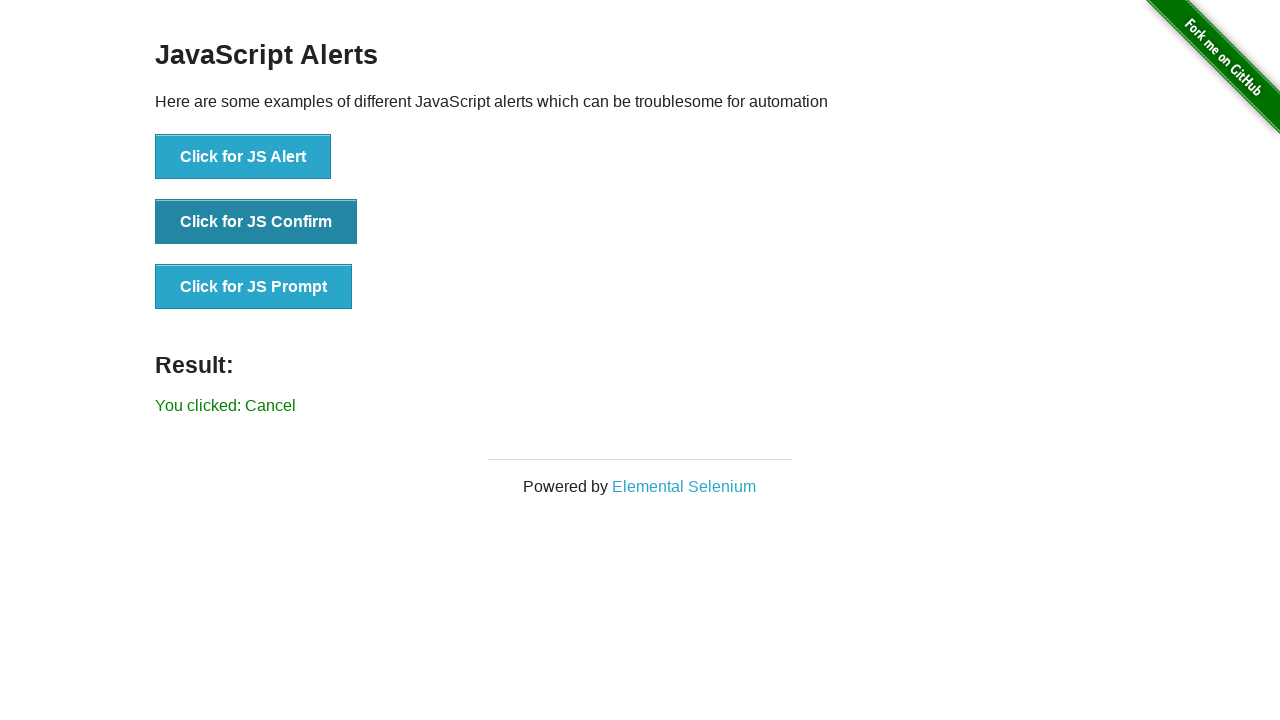

Clicked the confirm button to trigger dialog at (256, 222) on xpath=//button[text()='Click for JS Confirm']
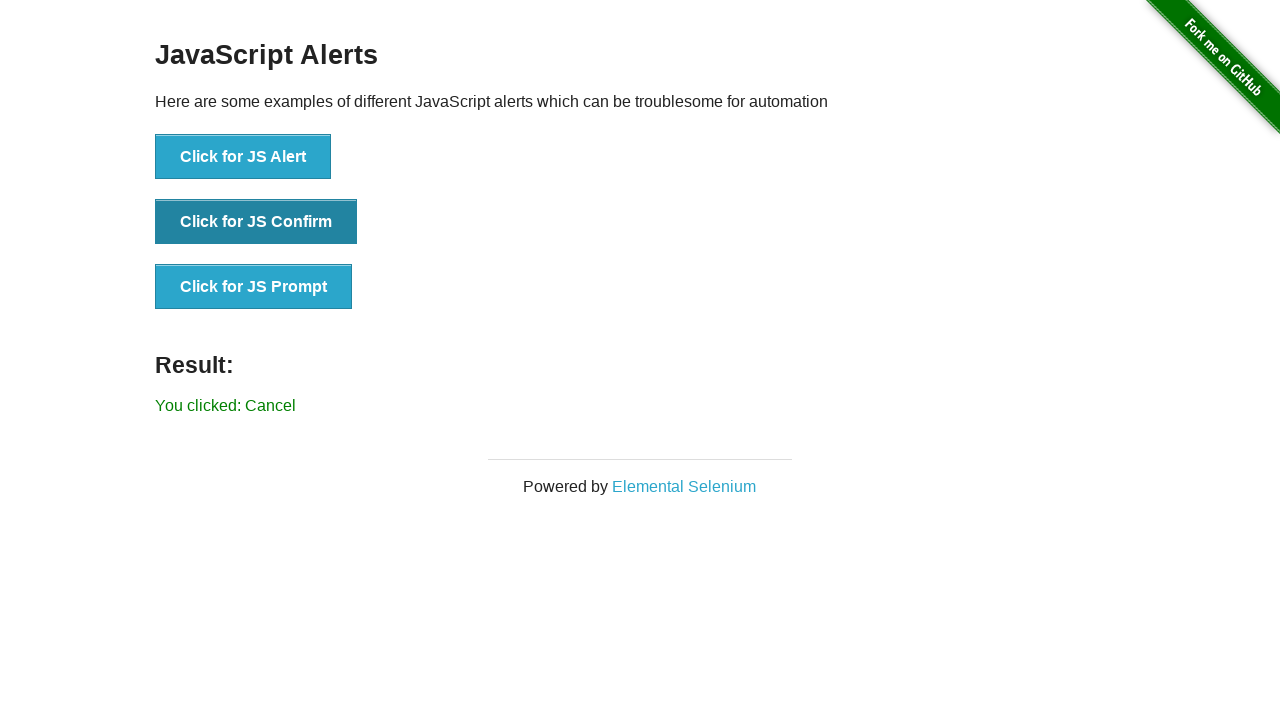

Located result message element
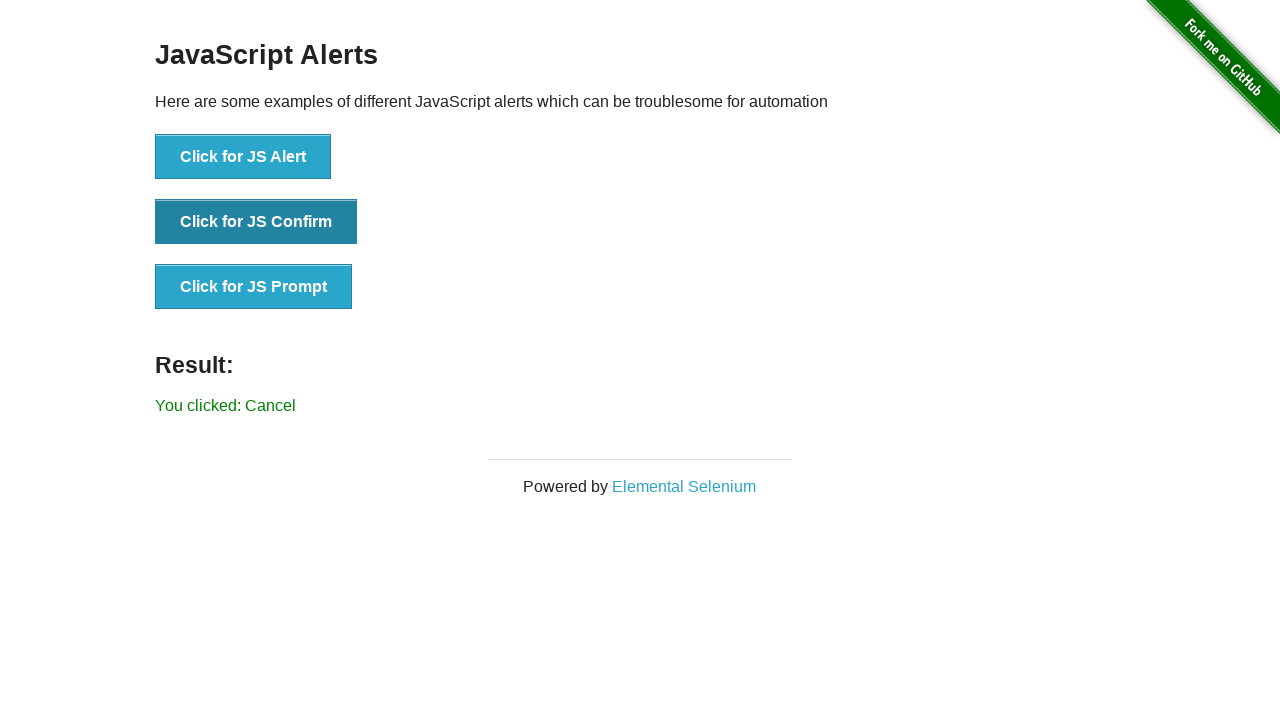

Verified that result message does not contain 'successfuly', confirming dialog was dismissed
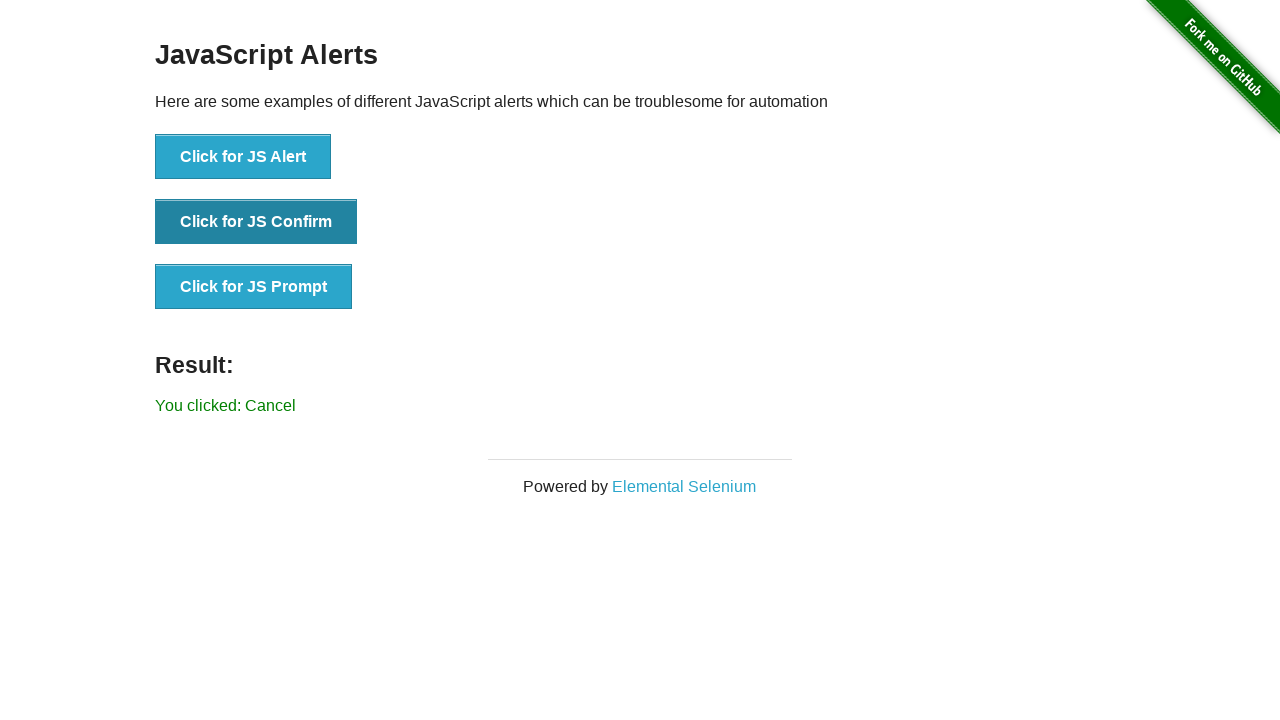

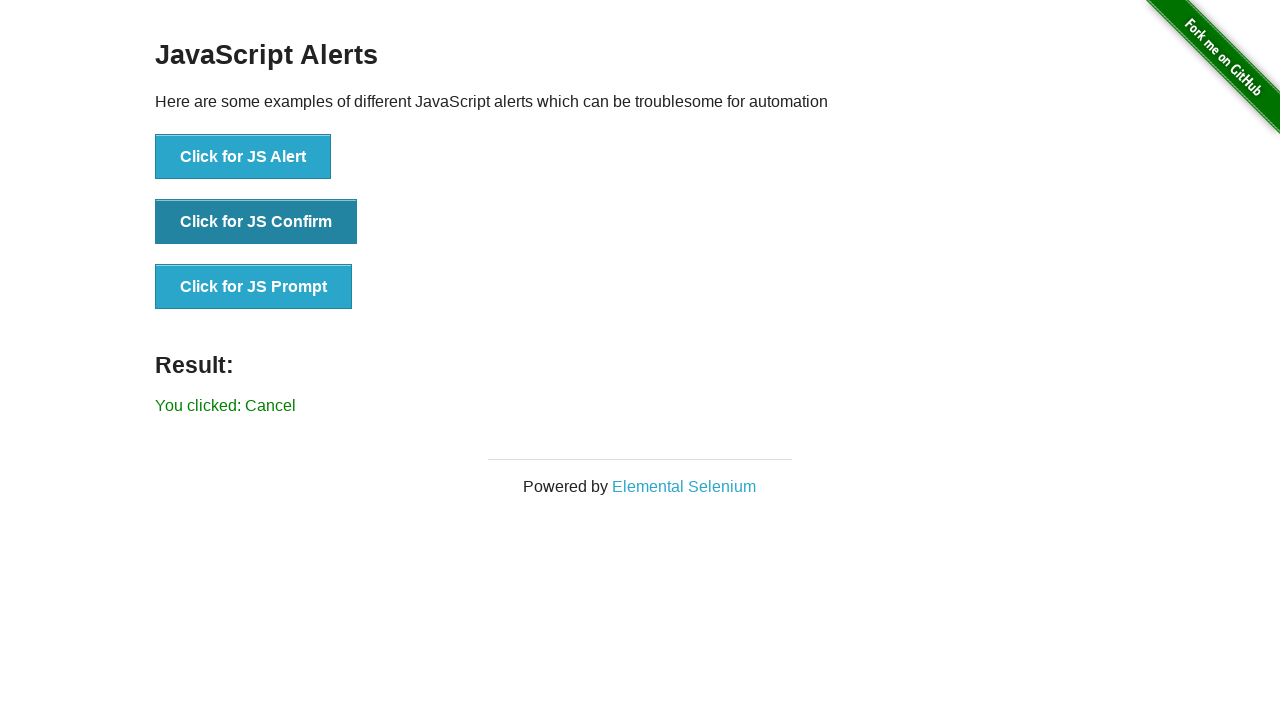